Tests a practice form submission on DemoQA by filling out personal information including name, email, gender, phone number, date of birth, subjects, hobbies, address, and state/city selection, then submitting the form and verifying the modal appears.

Starting URL: https://demoqa.com/automation-practice-form

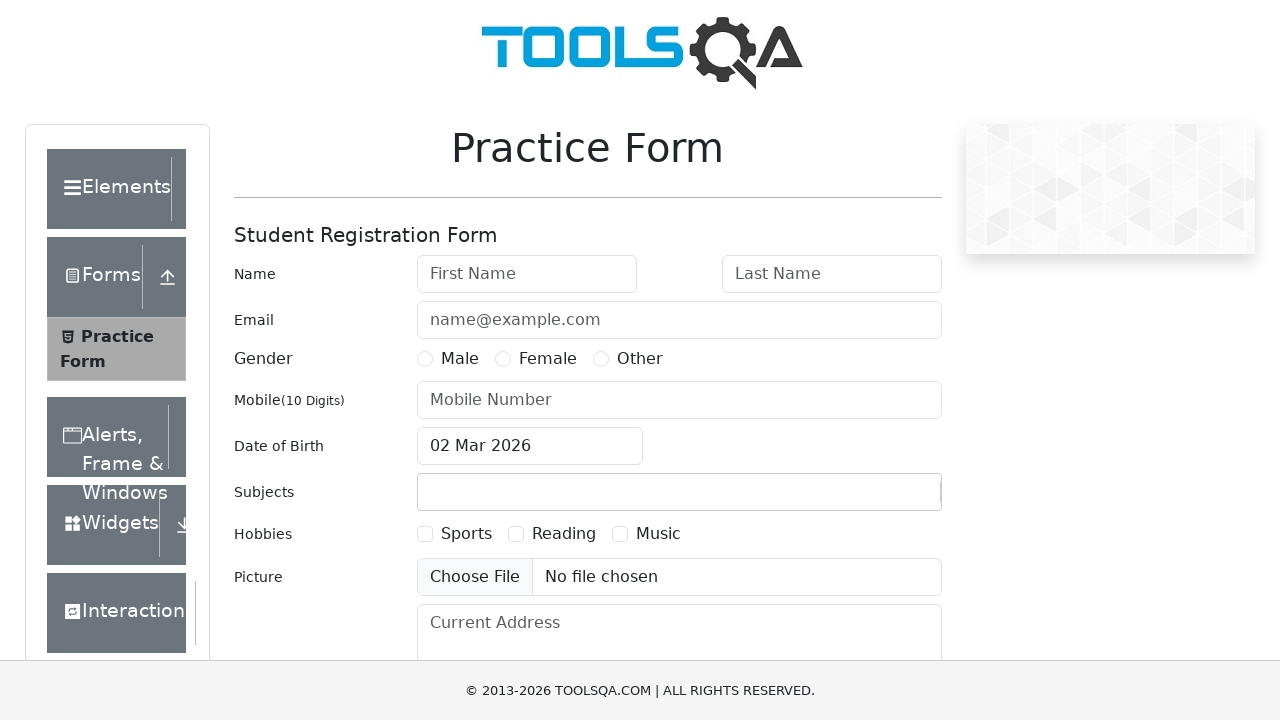

Removed advertisement elements from page
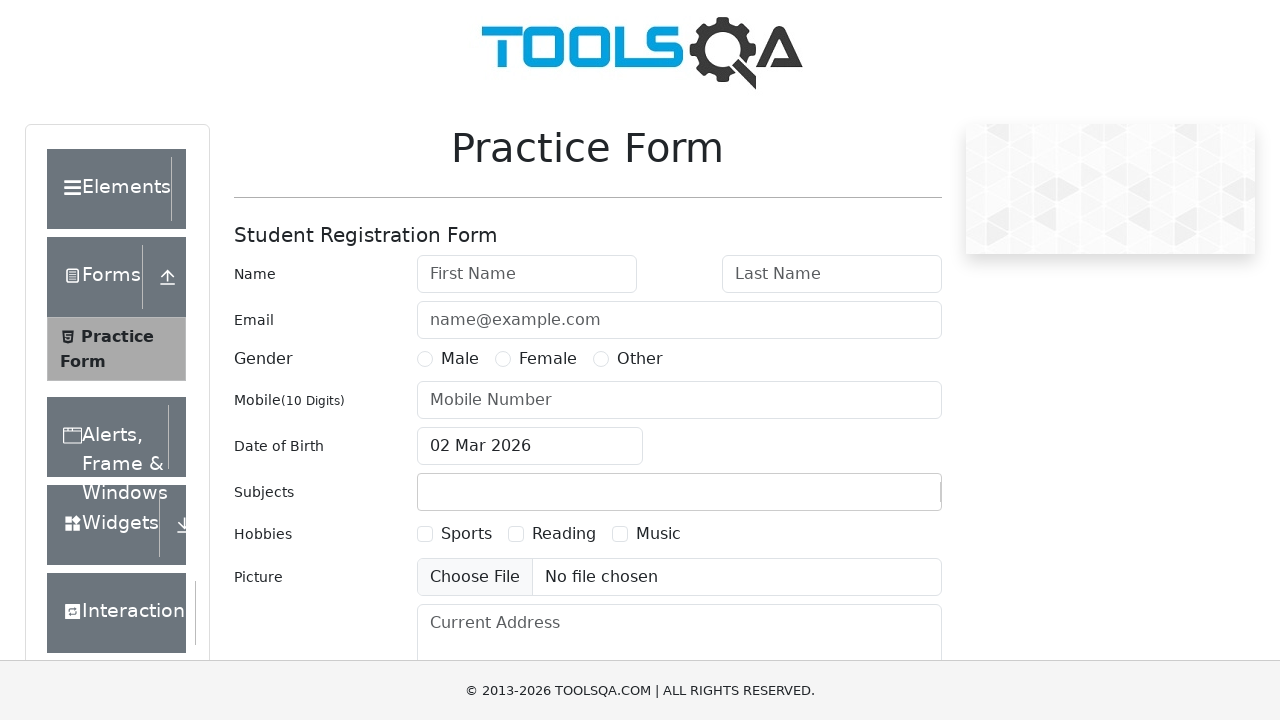

Filled first name field with 'Ivan' on #firstName
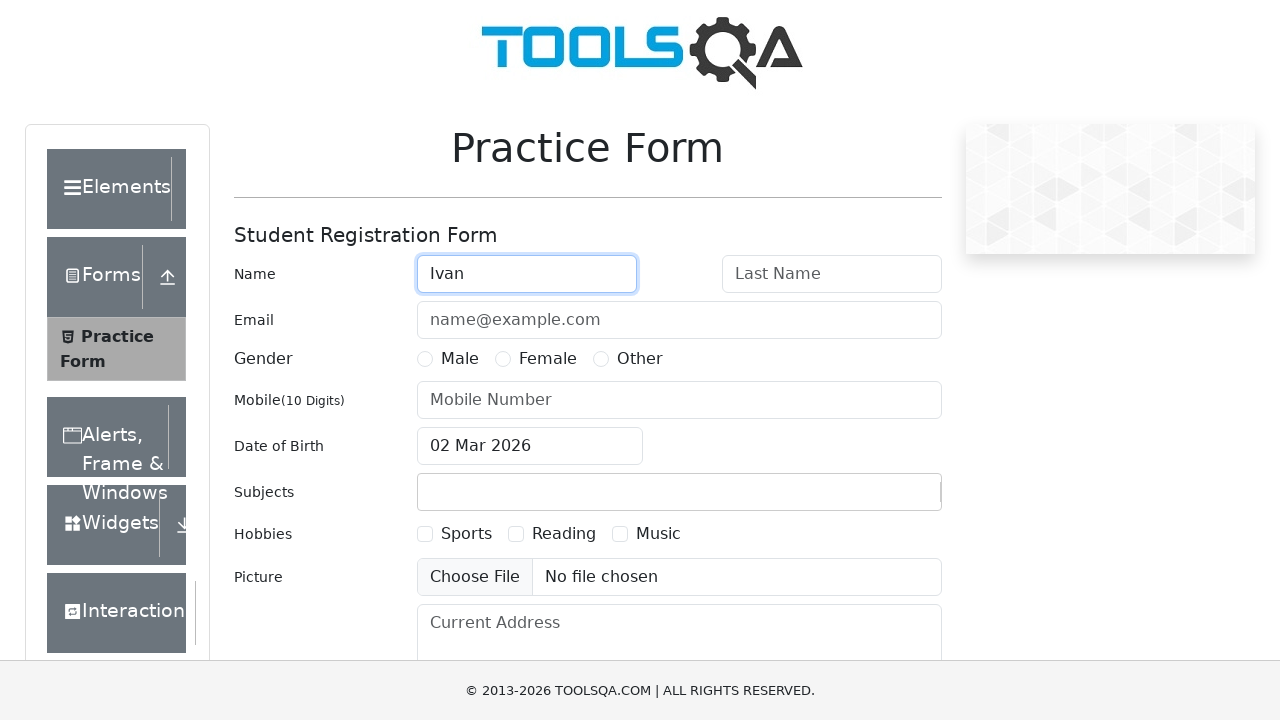

Filled last name field with 'Petrov' on #lastName
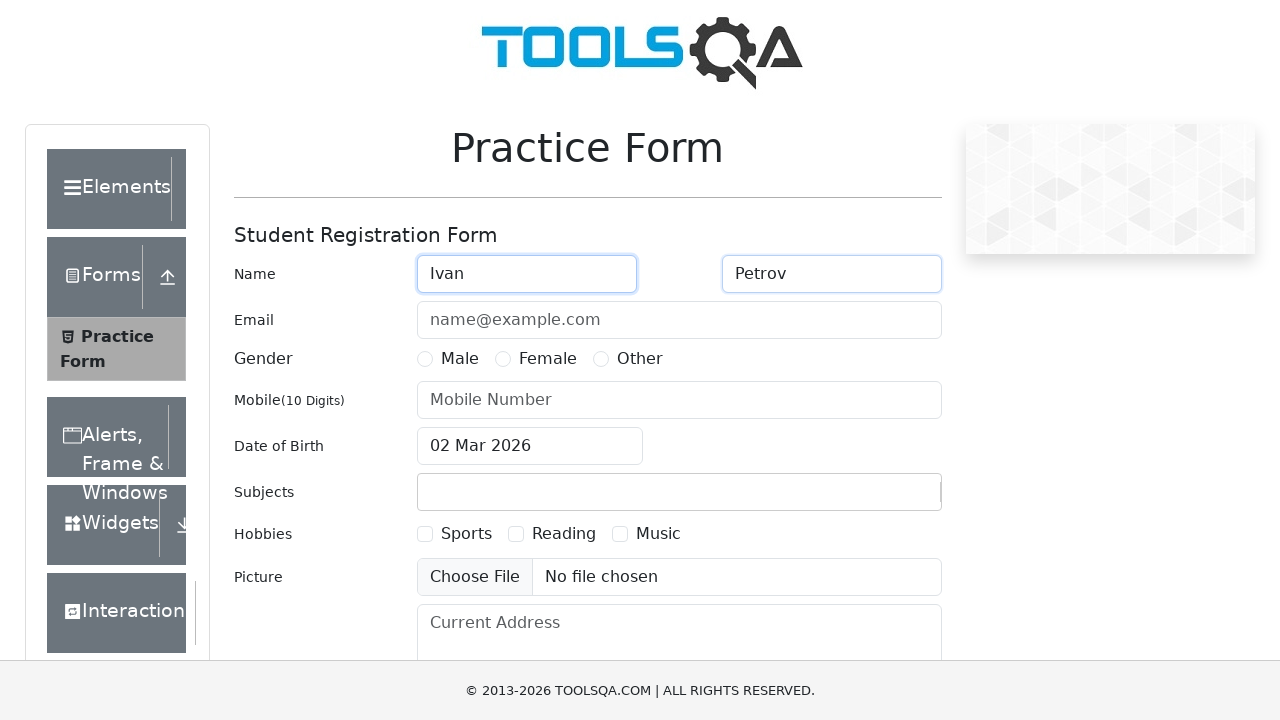

Filled email field with 'ivan.petrov@test.com' on #userEmail
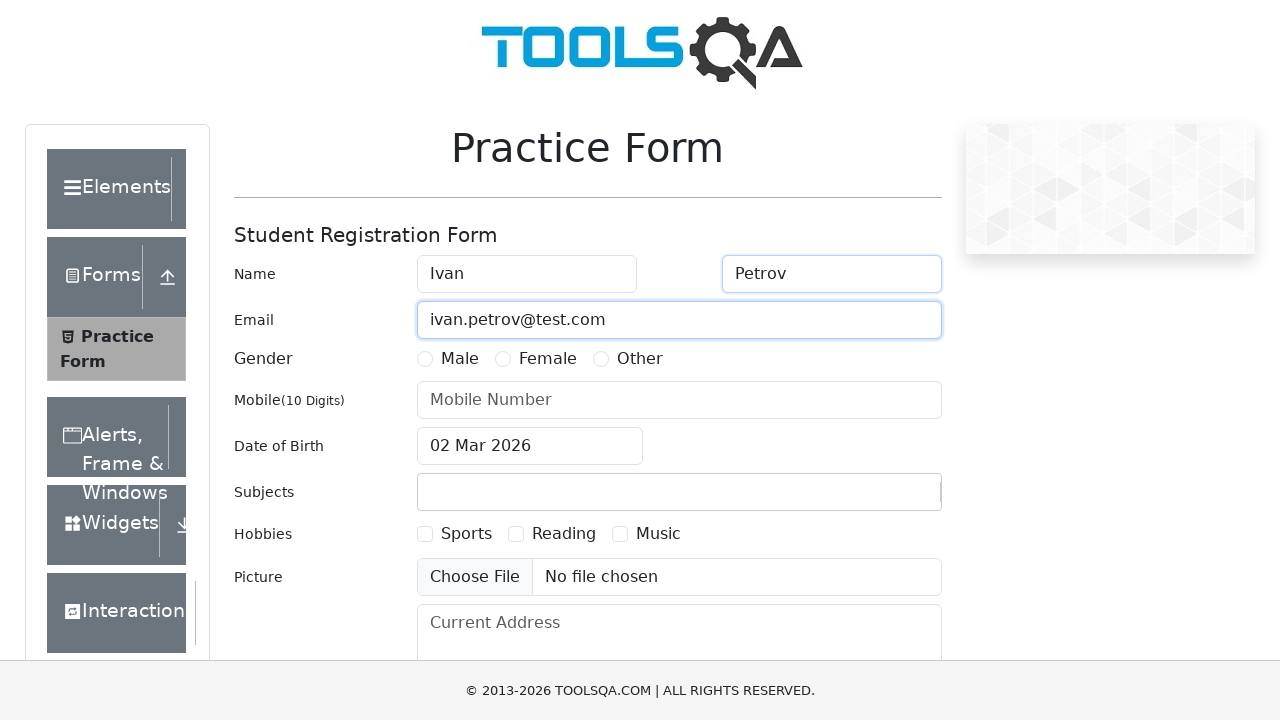

Selected Male gender option at (460, 359) on label[for='gender-radio-1']
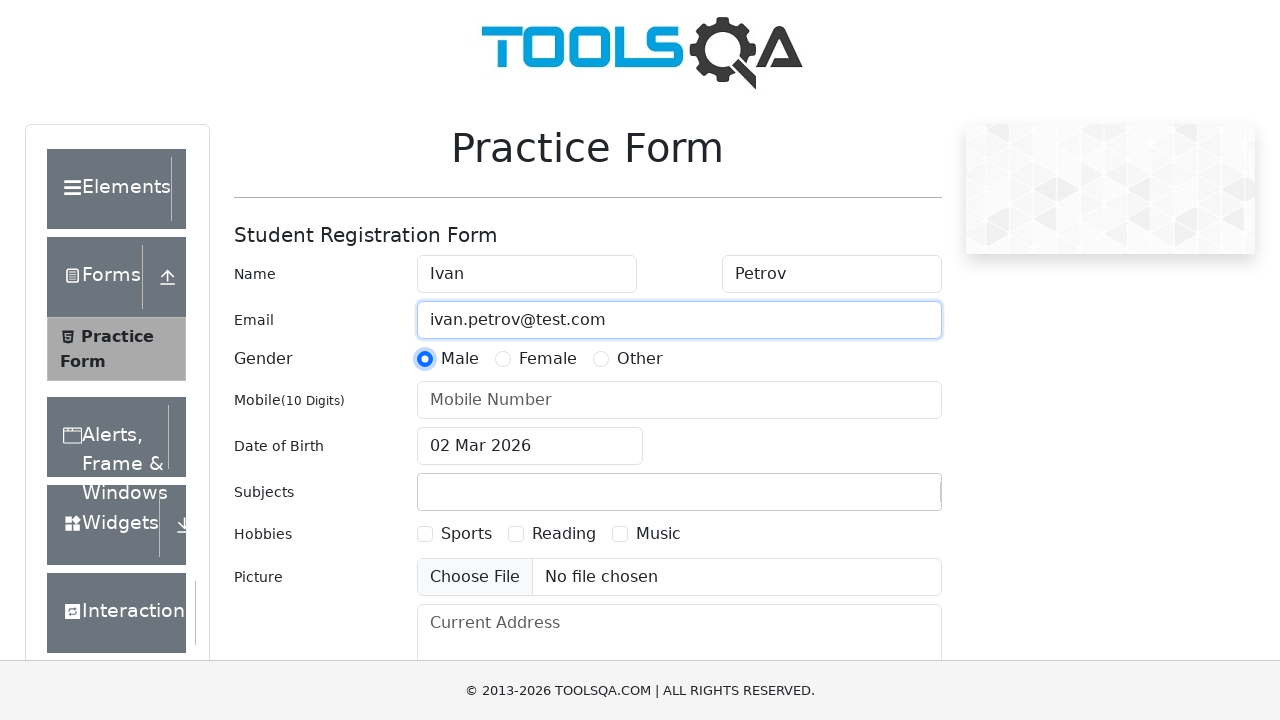

Filled phone number field with '9001234567' on #userNumber
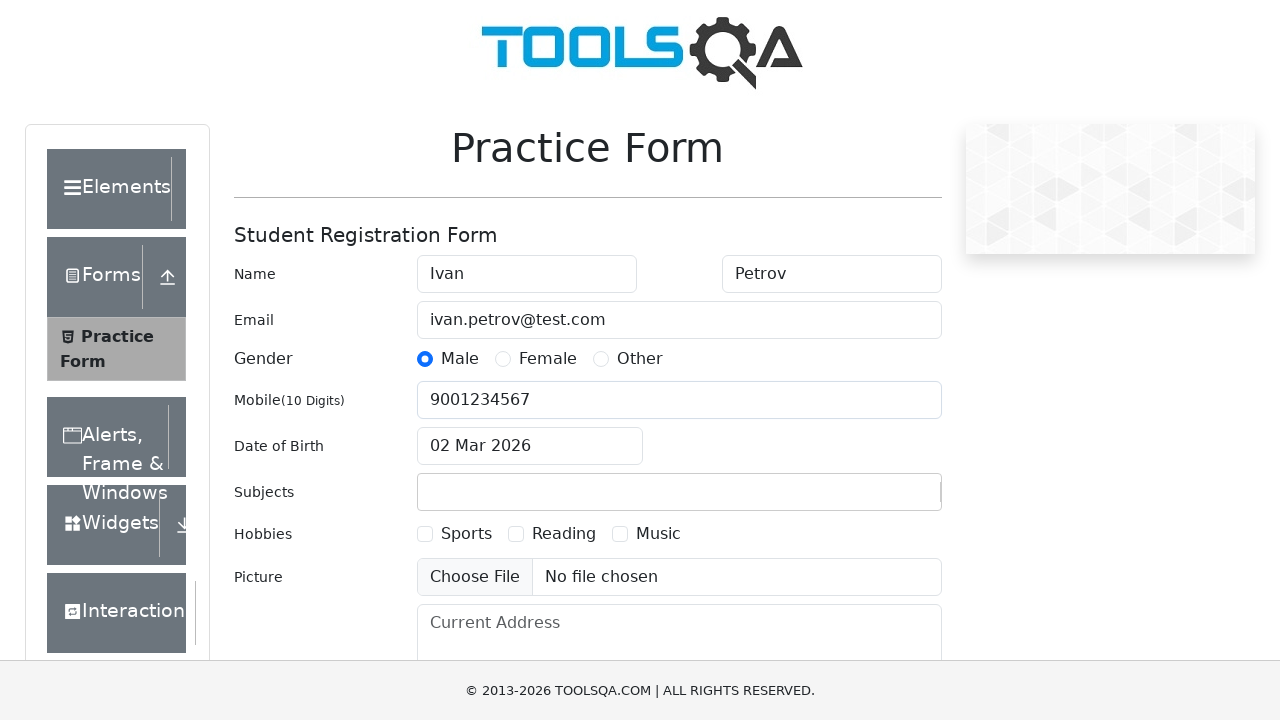

Clicked date of birth input to open datepicker at (530, 446) on #dateOfBirthInput
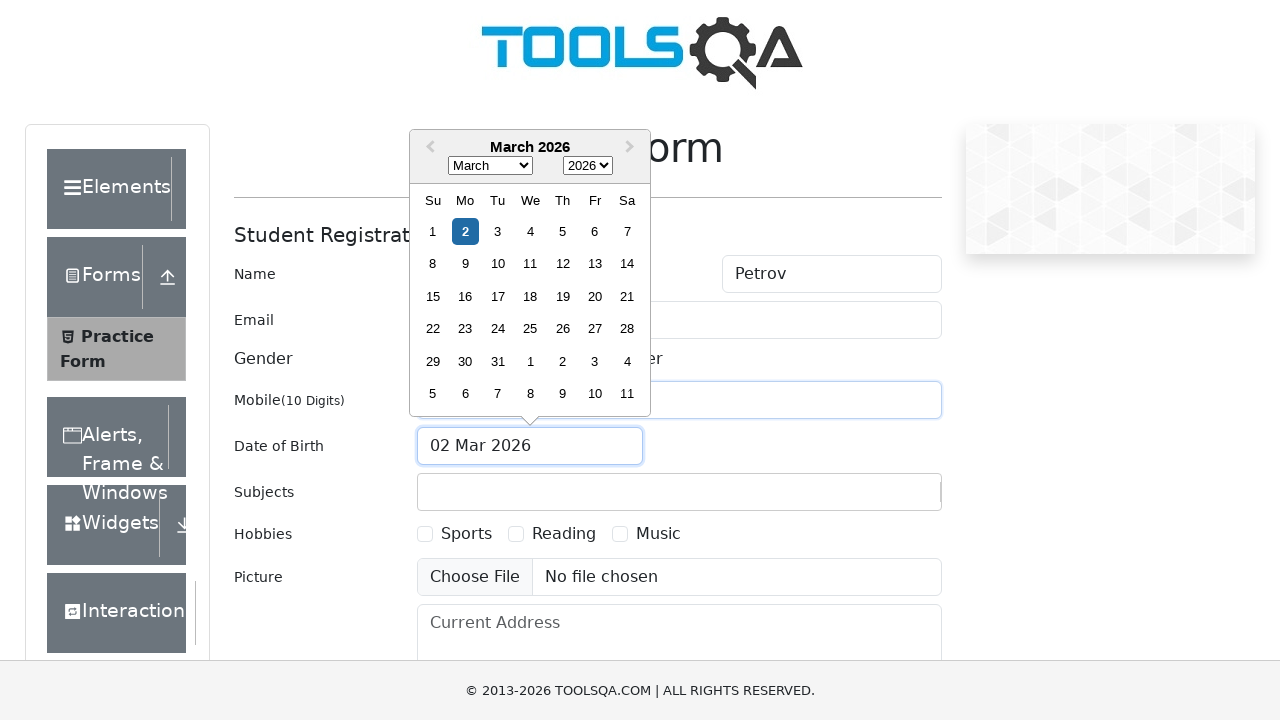

Selected August as birth month on .react-datepicker__month-select
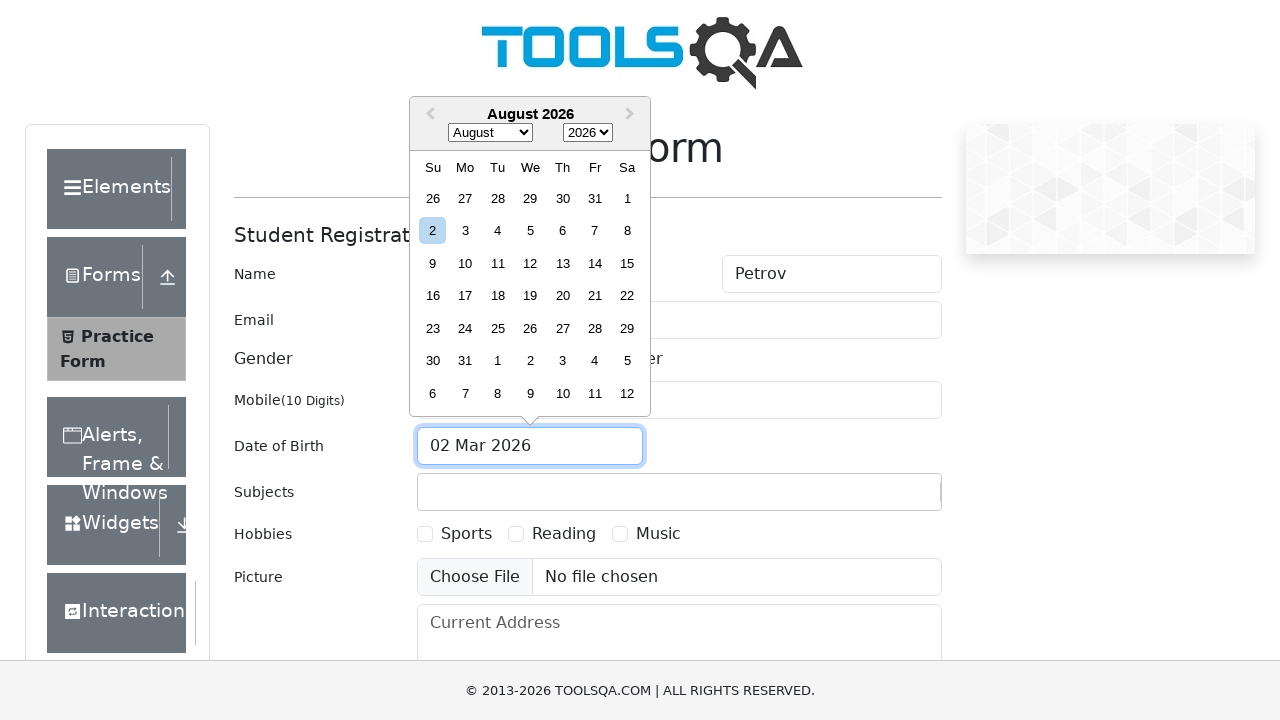

Selected 1995 as birth year on .react-datepicker__year-select
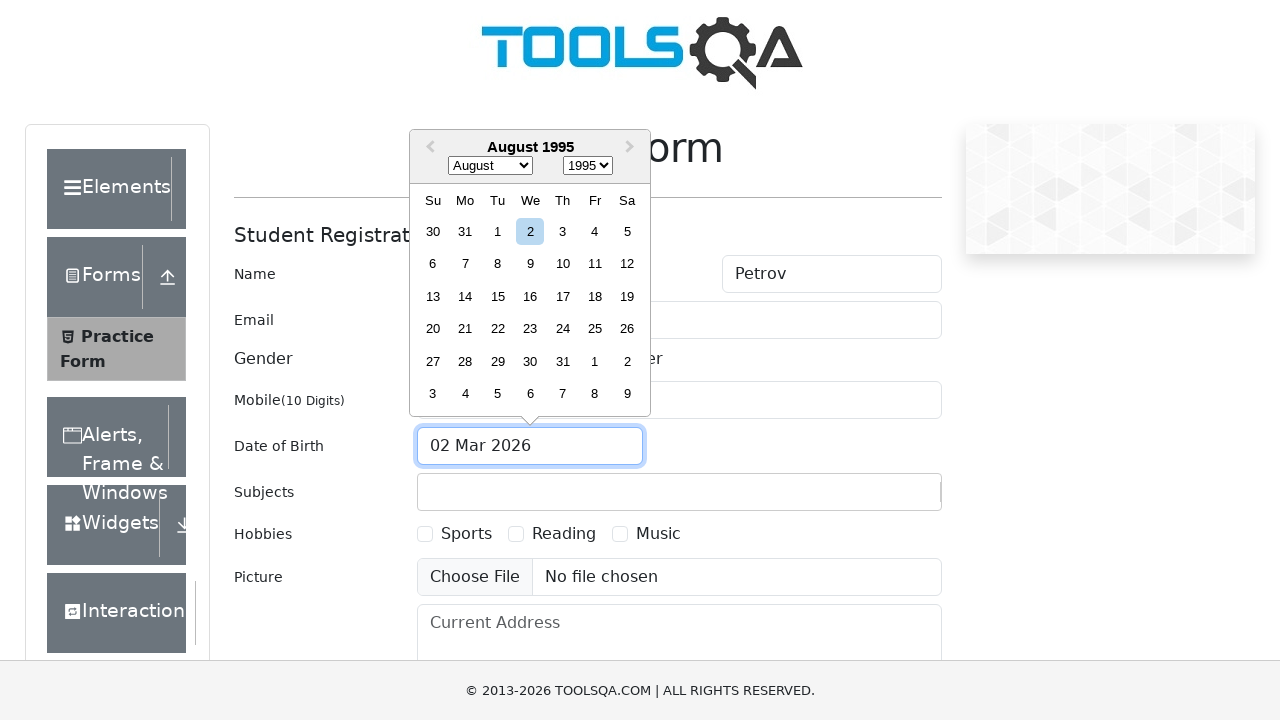

Selected 15th day from datepicker at (498, 296) on .react-datepicker__day--015
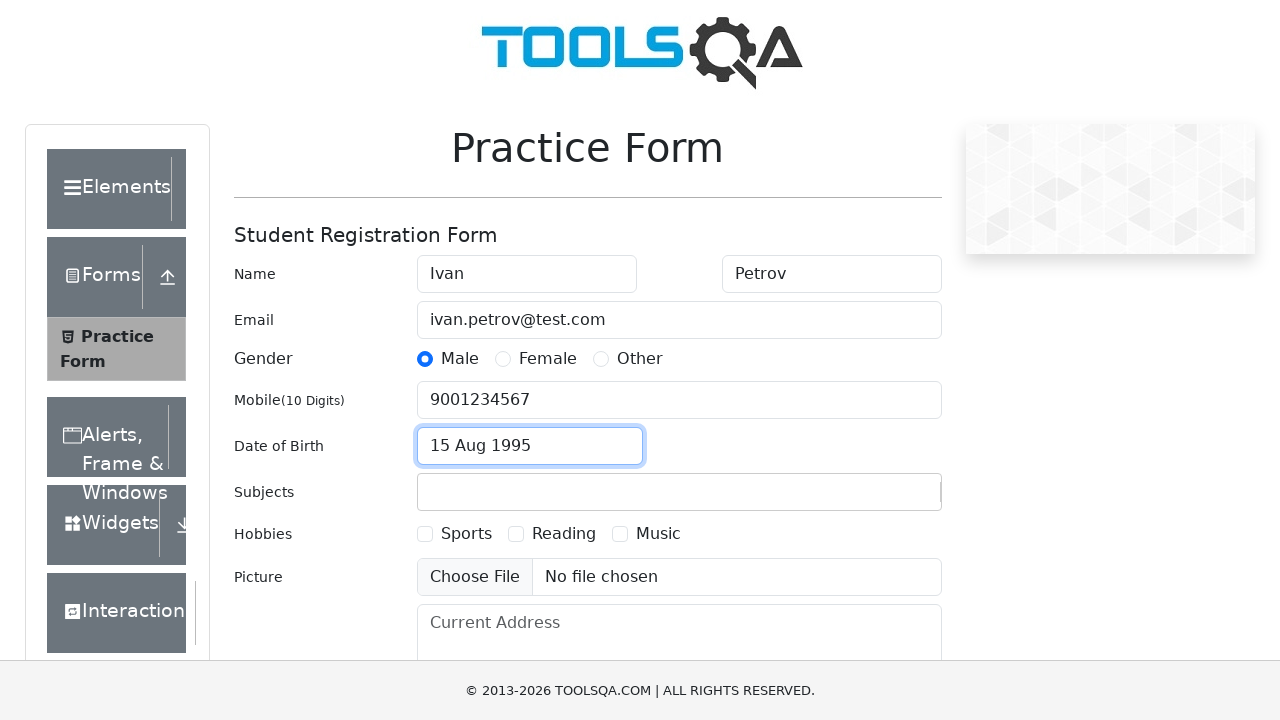

Filled subjects input with 'Maths' on #subjectsInput
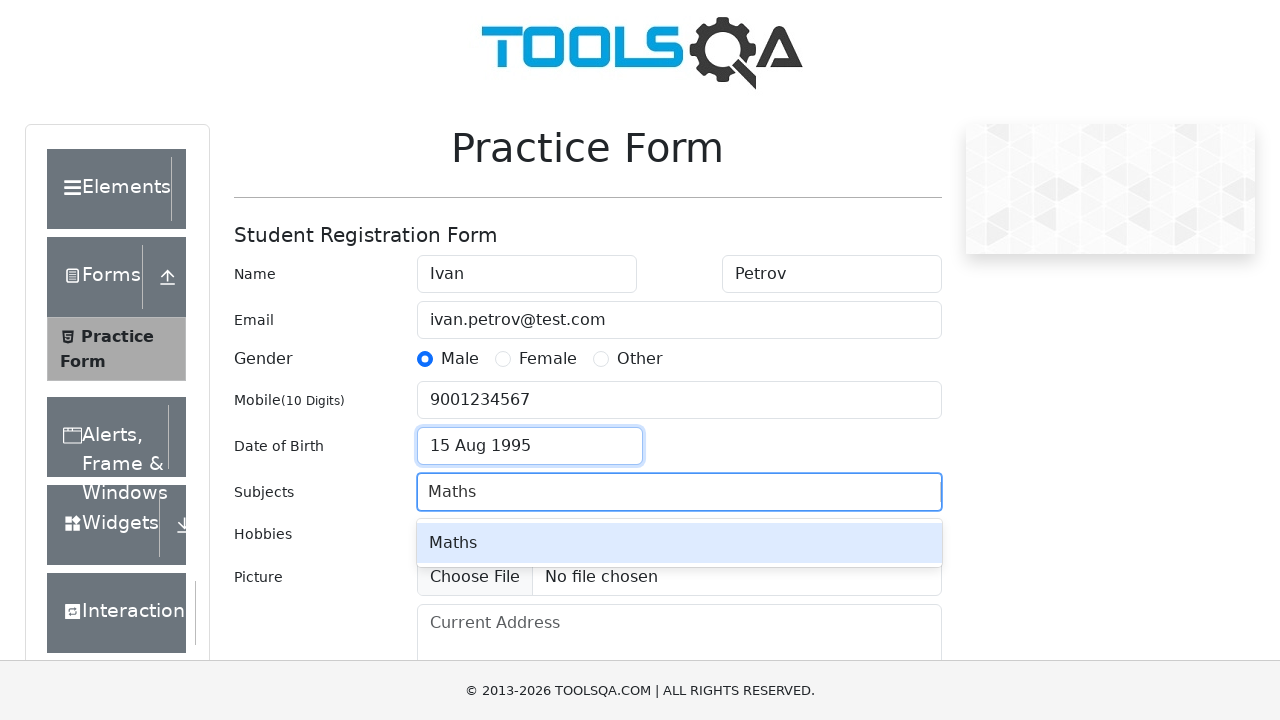

Pressed Enter to confirm Maths subject on #subjectsInput
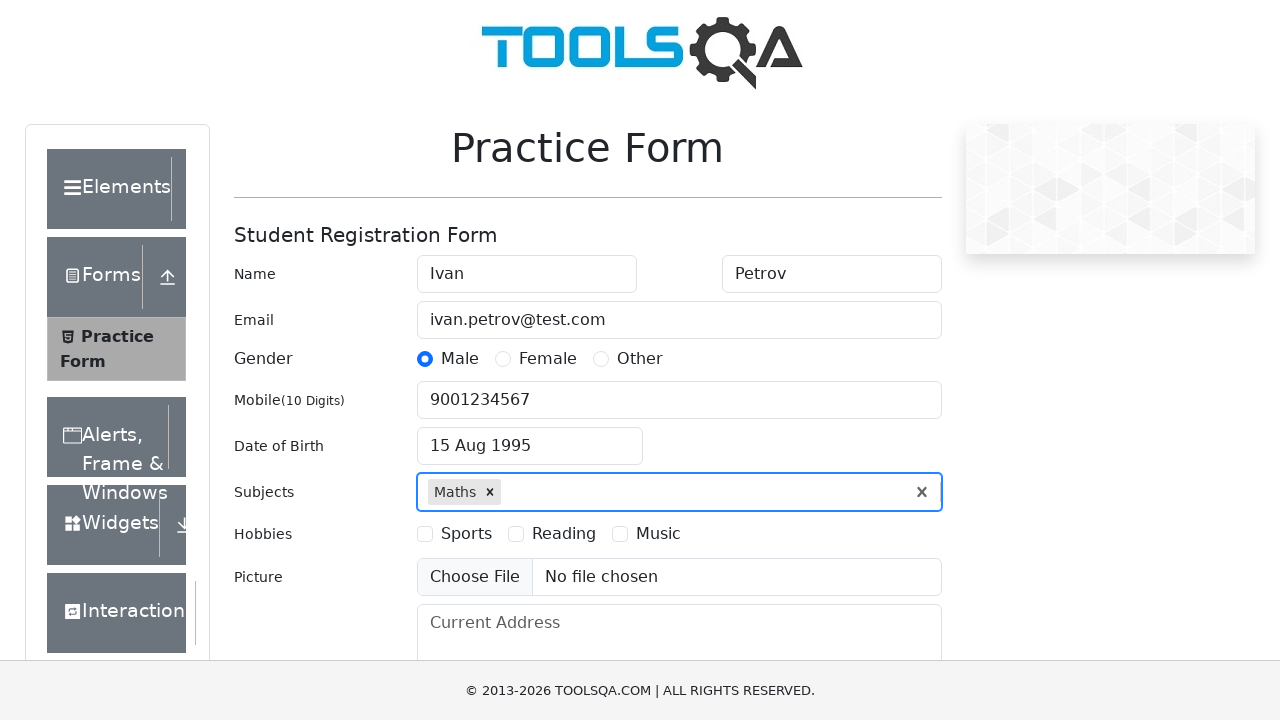

Selected Reading hobby at (564, 534) on label[for='hobbies-checkbox-2']
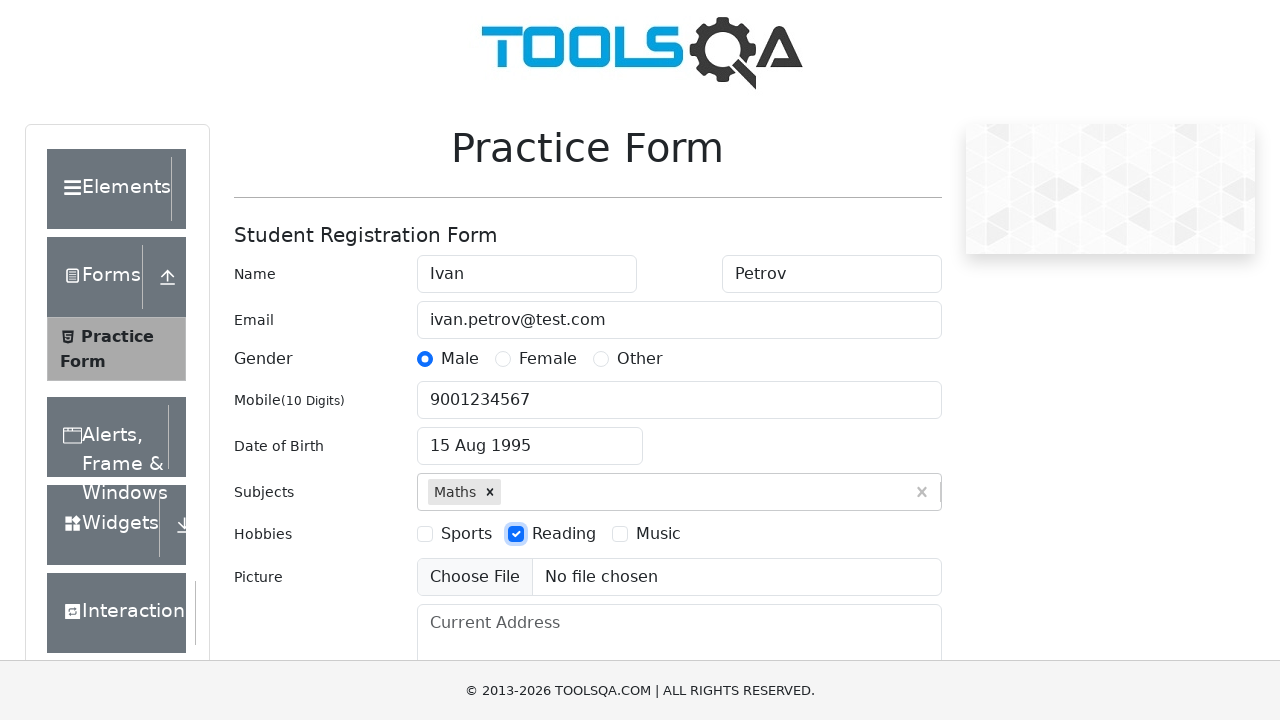

Selected Music hobby at (658, 534) on label[for='hobbies-checkbox-3']
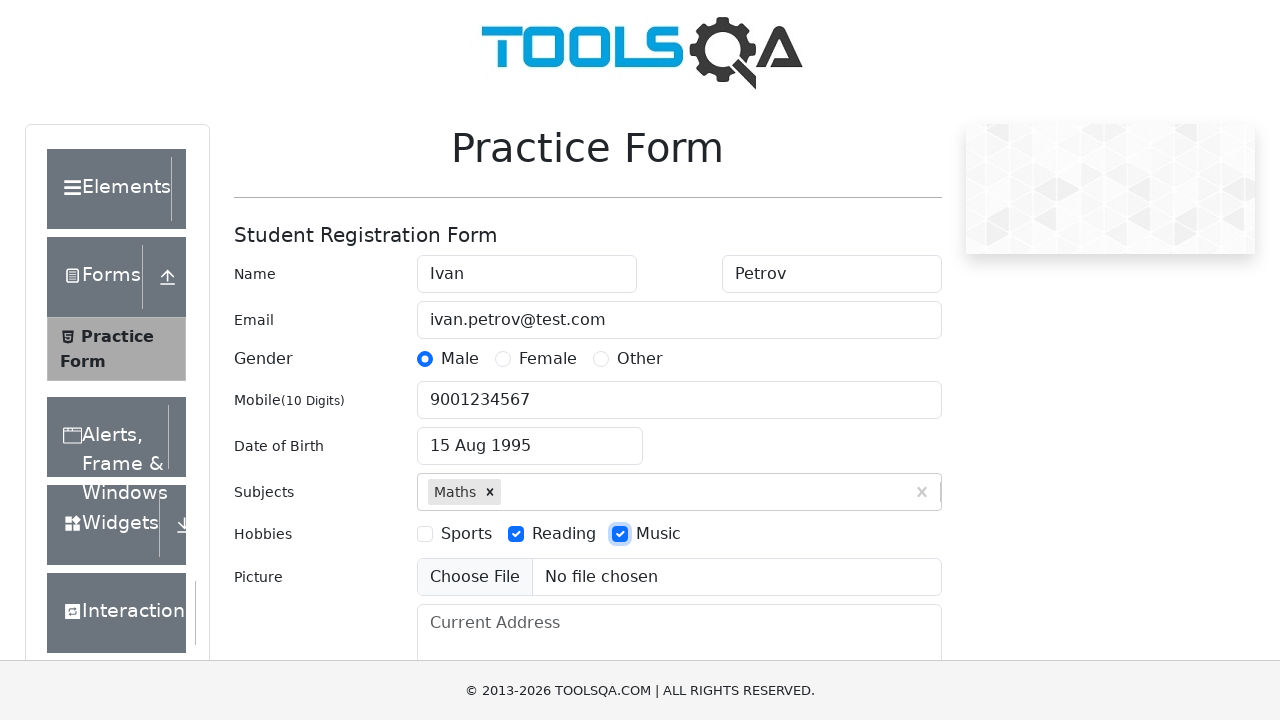

Filled current address with 'Test Street, Building 1' on #currentAddress
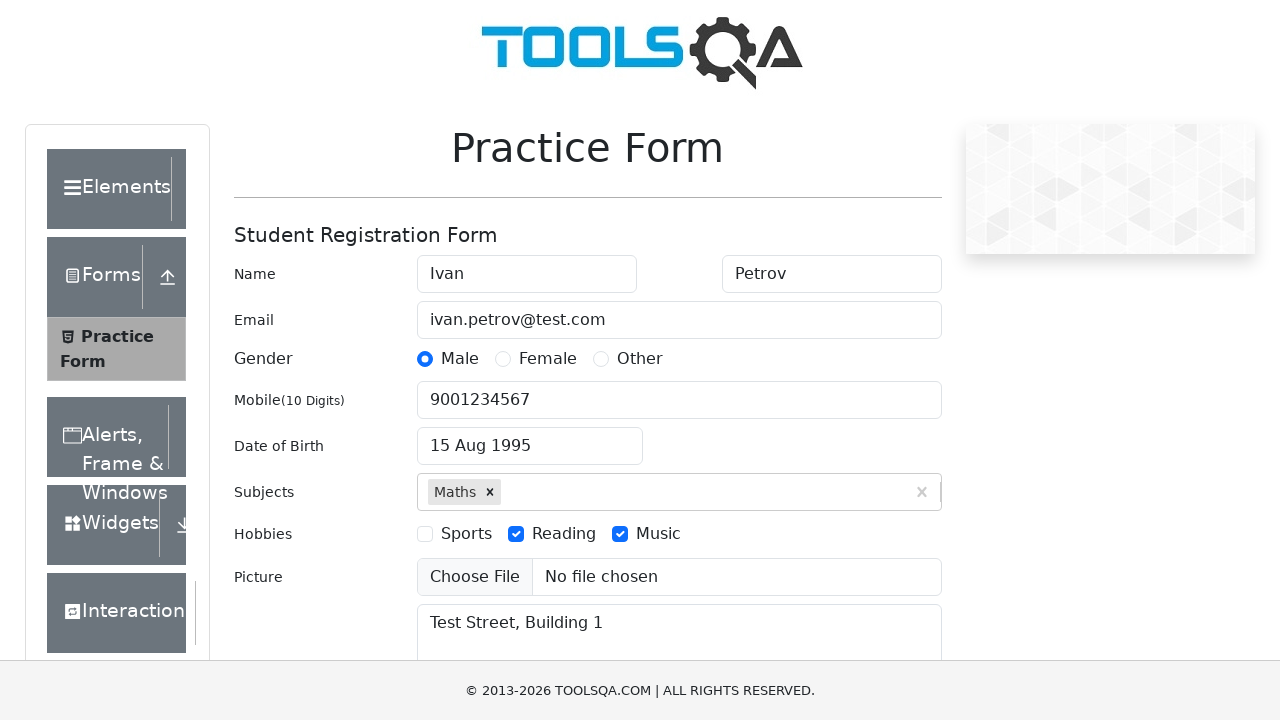

Clicked state dropdown at (527, 437) on #state
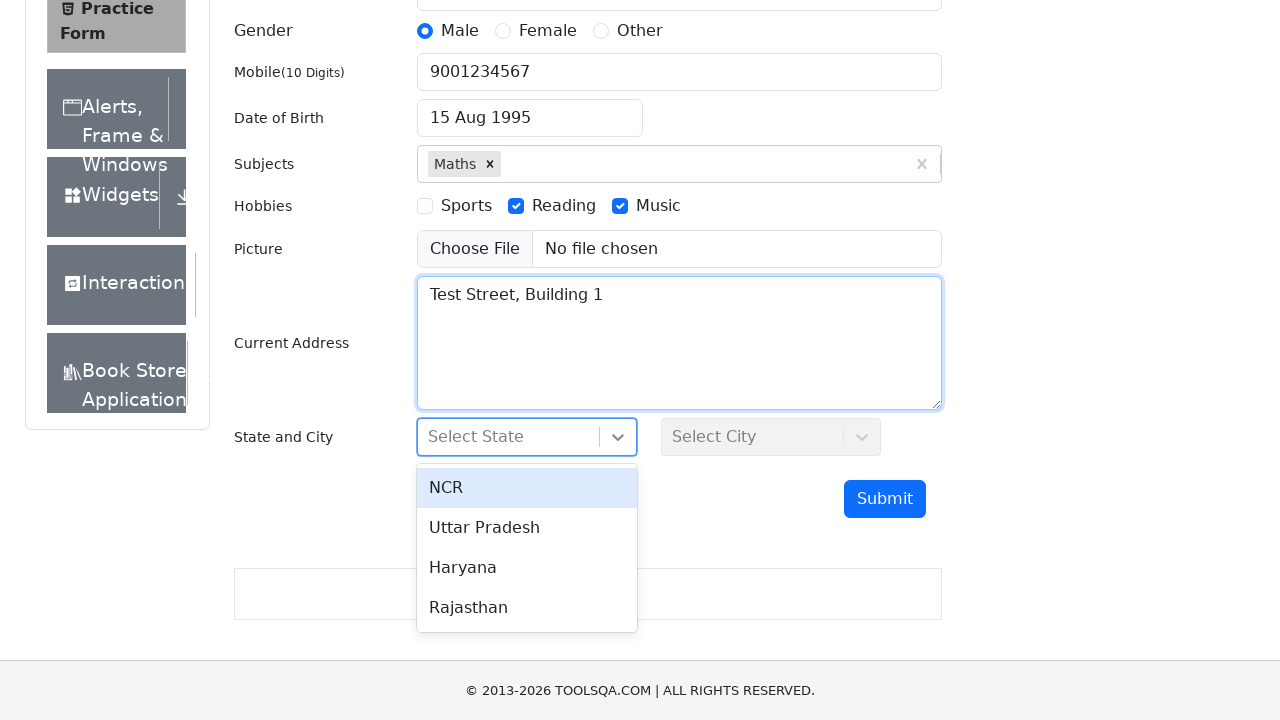

Selected NCR state at (527, 488) on #react-select-3-option-0
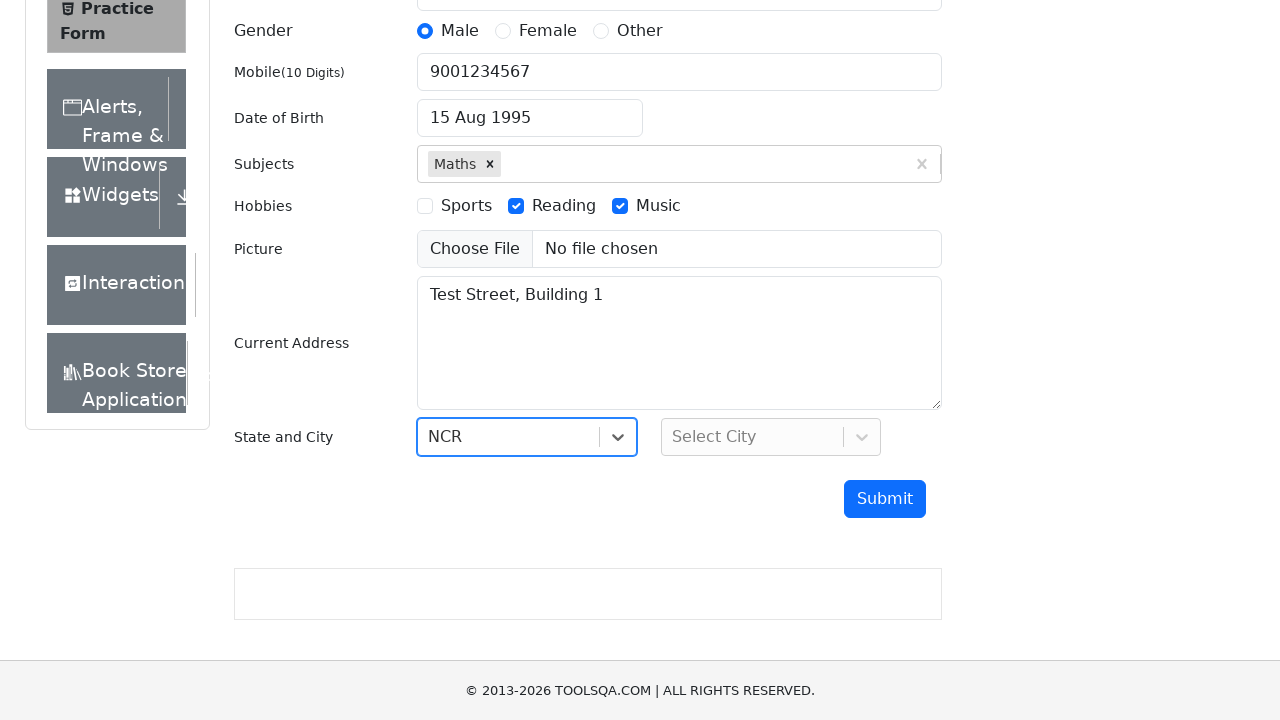

Clicked city dropdown at (771, 437) on #city
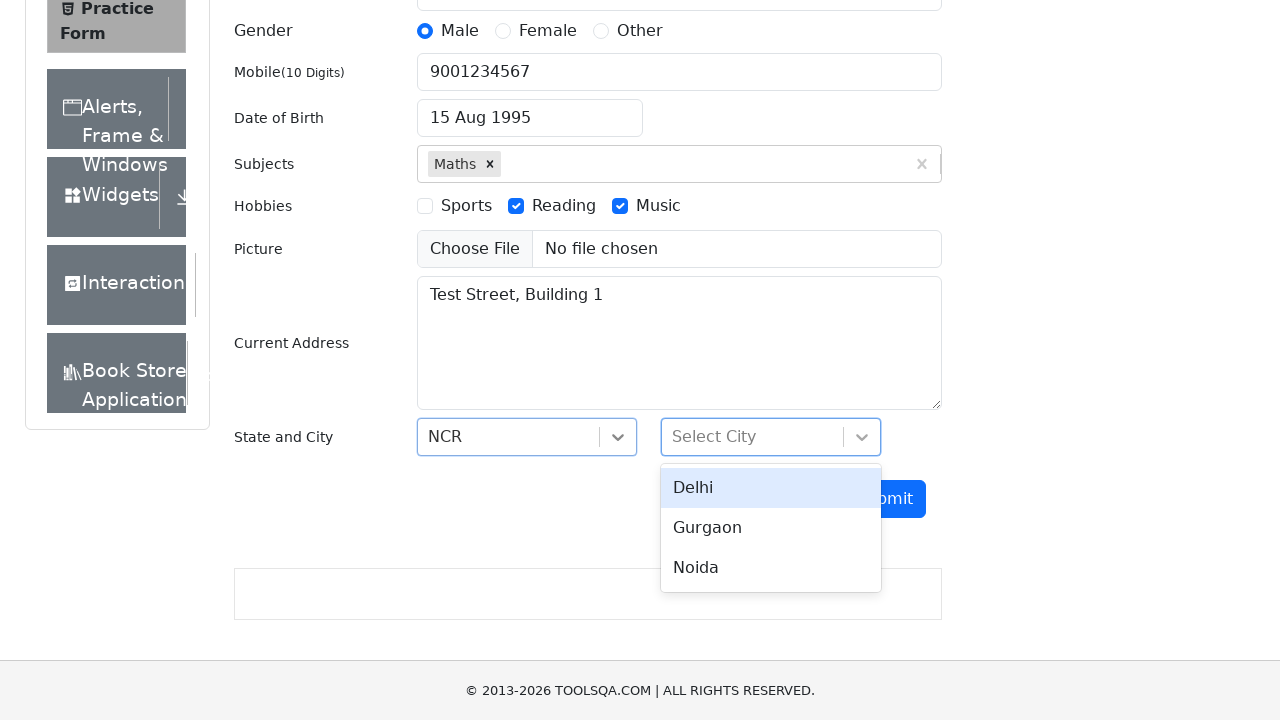

Selected Delhi city at (771, 488) on #react-select-4-option-0
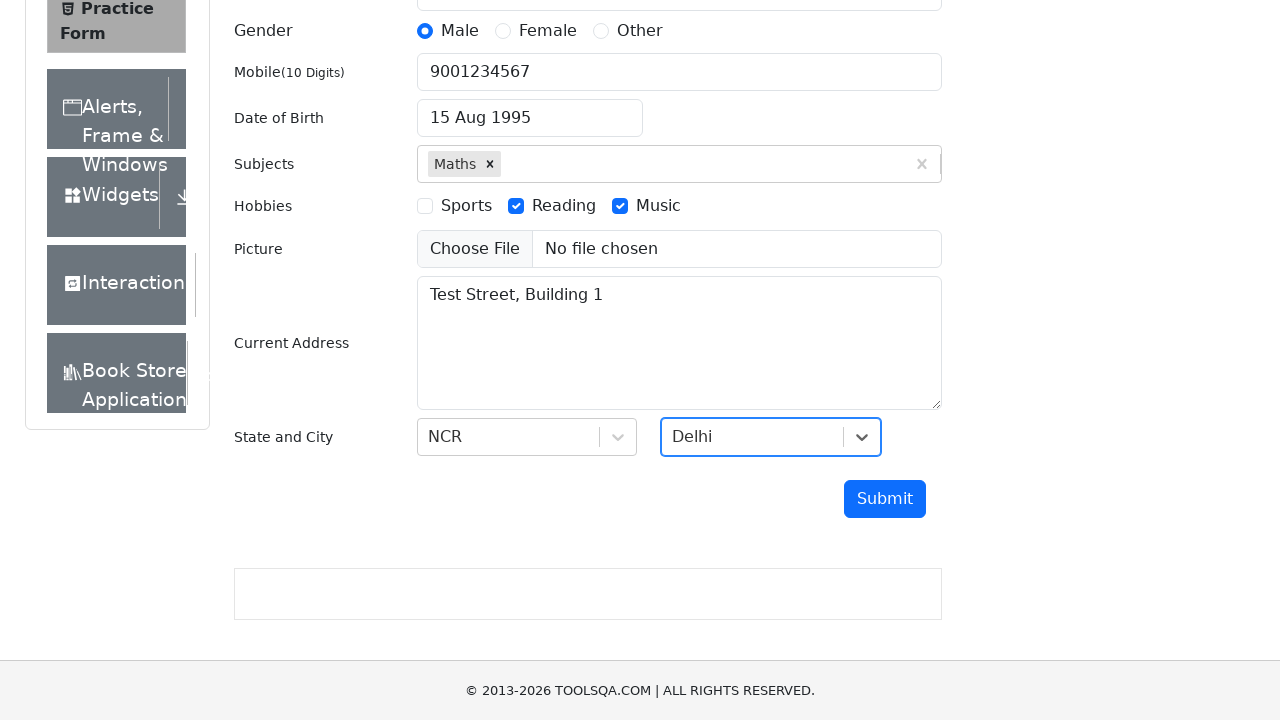

Clicked submit button to submit the form at (885, 499) on #submit
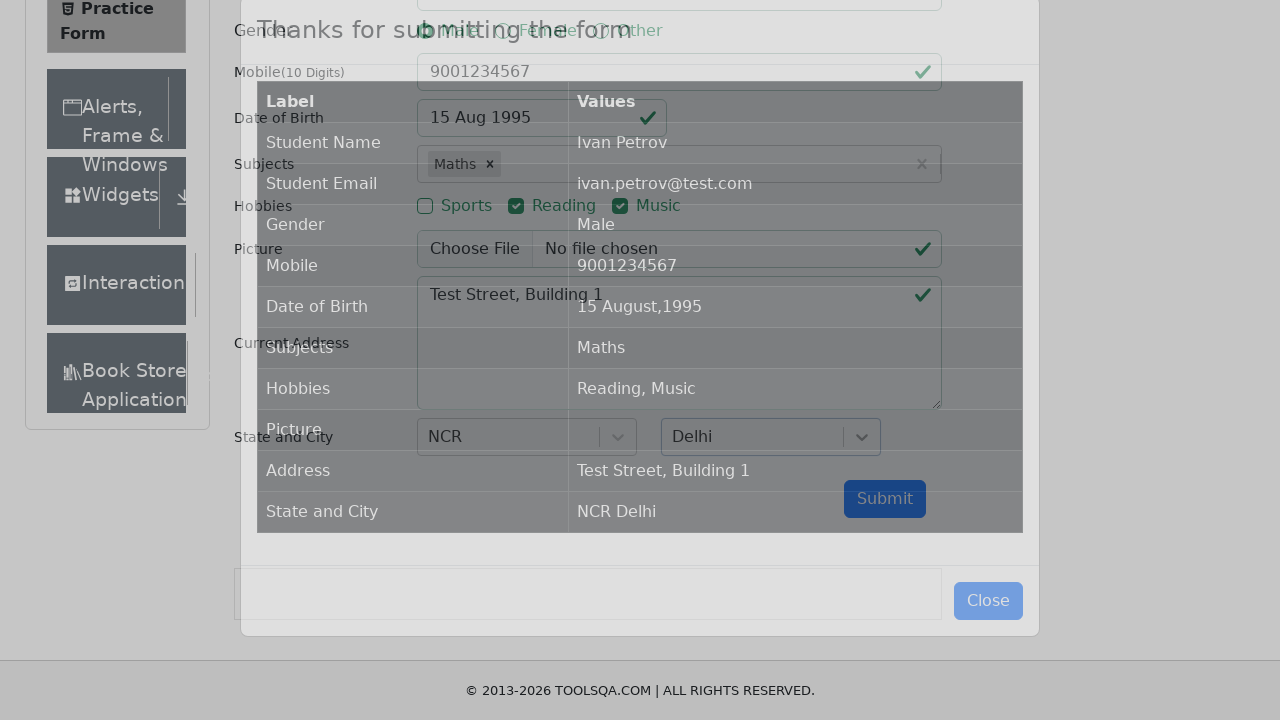

Modal with submission results appeared
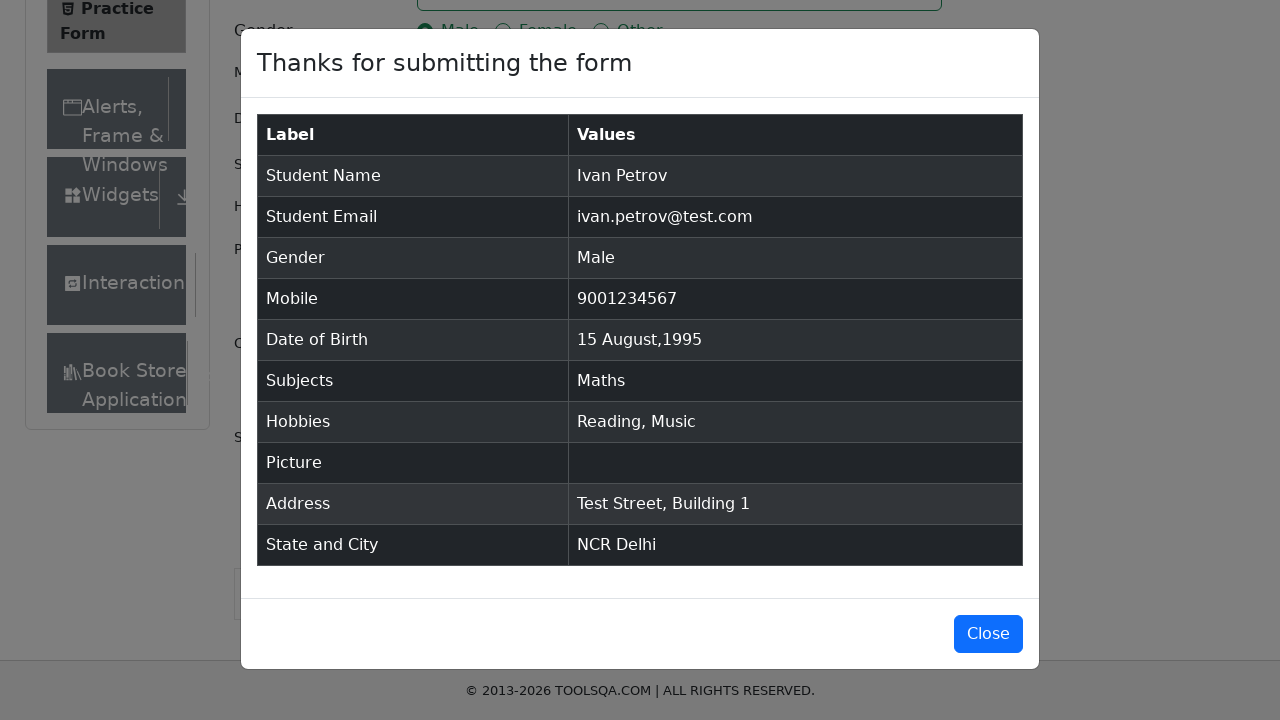

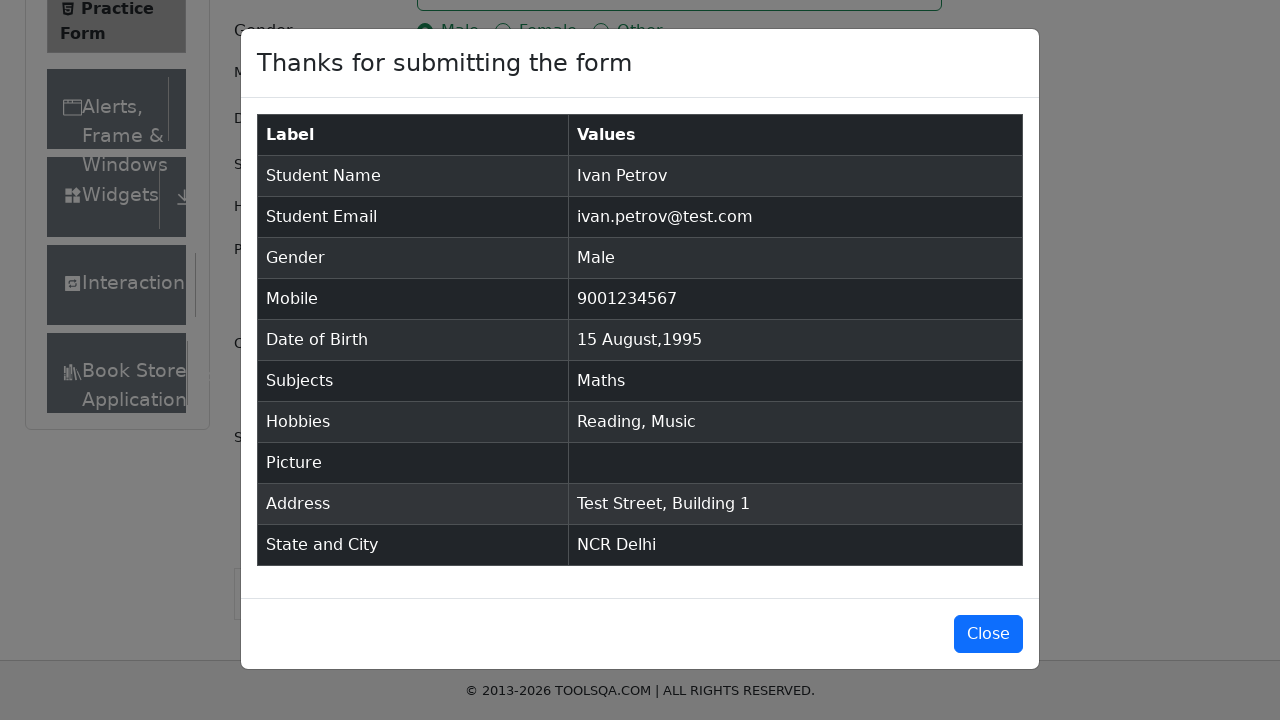